Tests mouse hover interactions on the Mount Sinai hospital website navigation menu by hovering over "About Us" and then "Our Locations" menu items to verify dropdown functionality.

Starting URL: https://www.mountsinai.org/

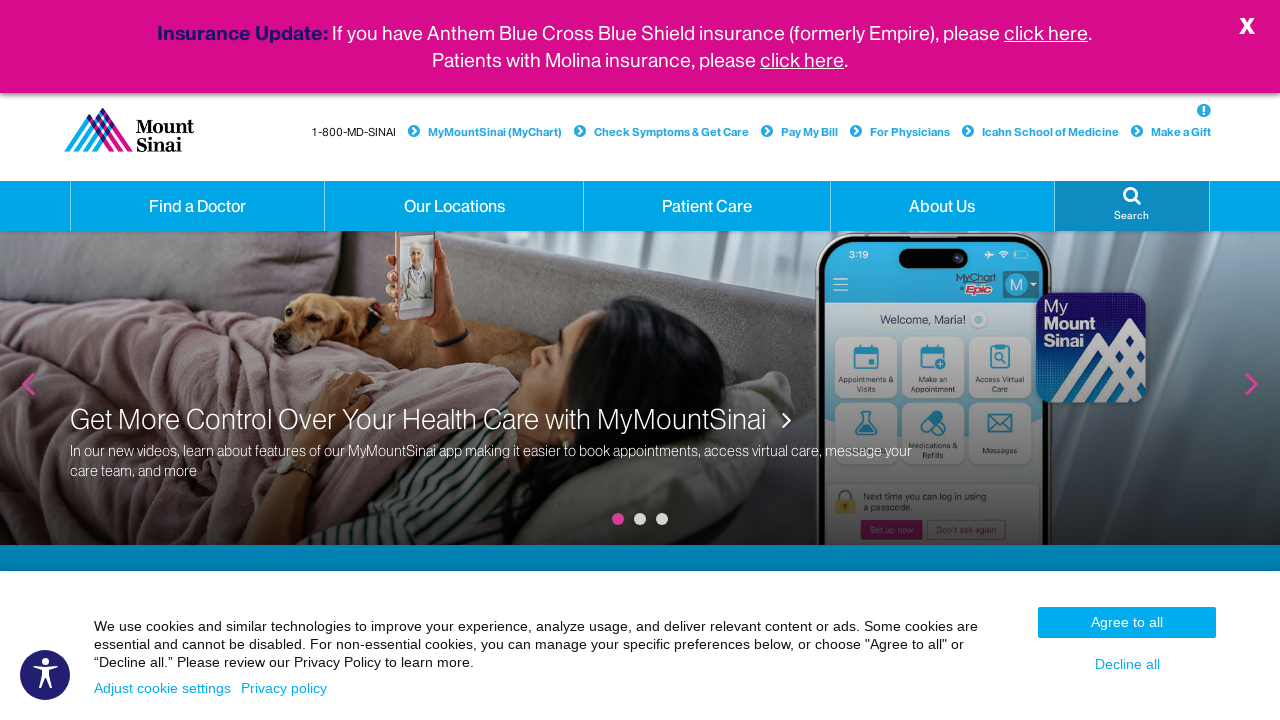

Hovered over 'About Us' menu item in navigation at (942, 206) on xpath=//a[contains(text(), 'About Us') and @class='hidden-xs dropdown']
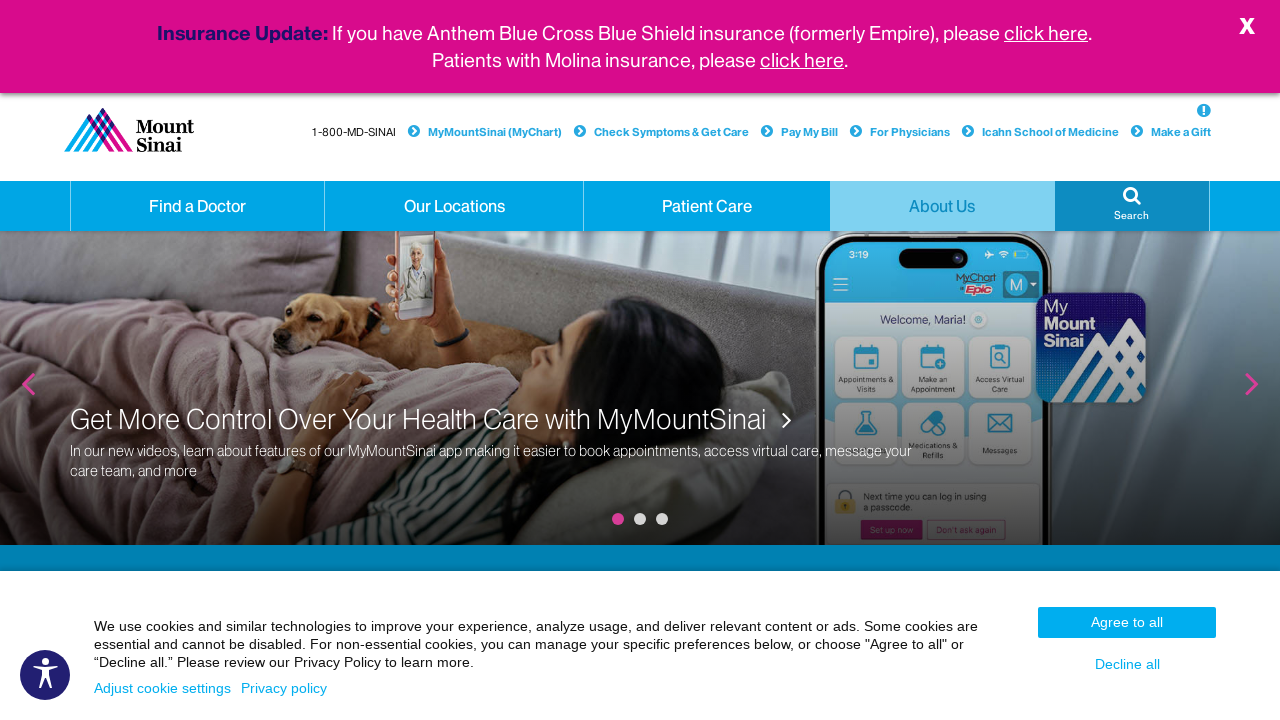

Waited for dropdown effects to render after 'About Us' hover
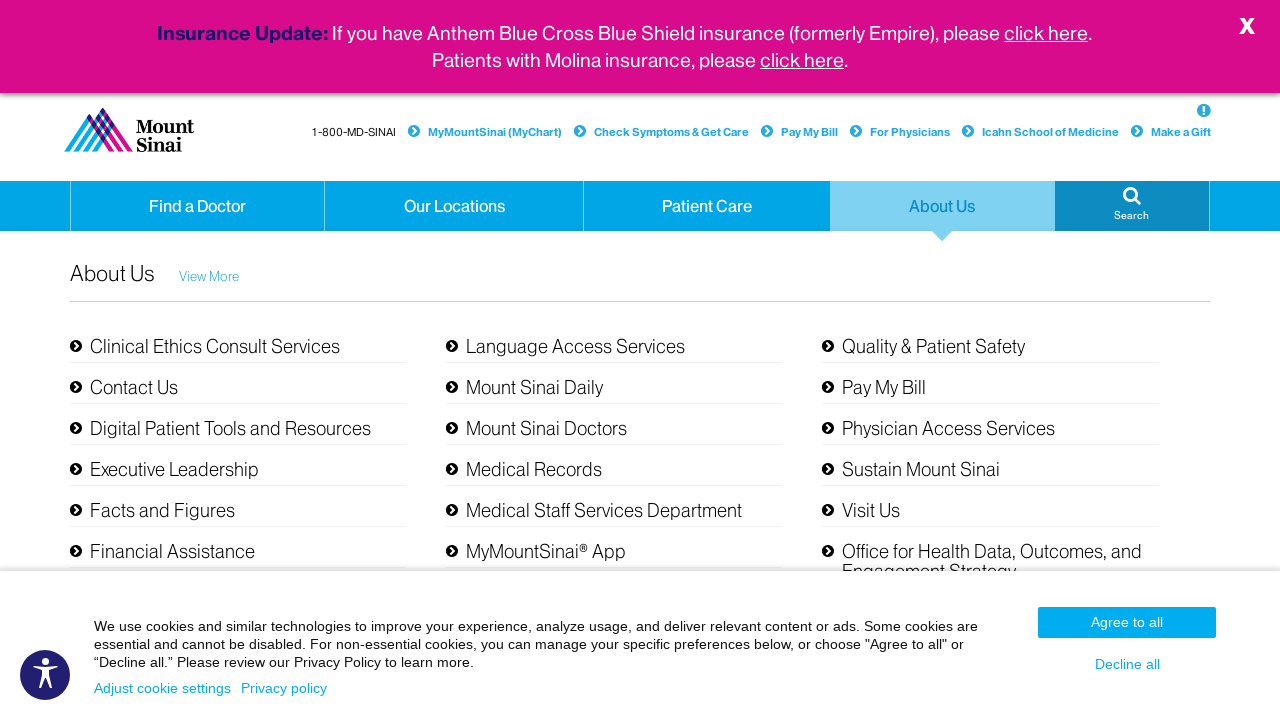

Hovered over 'Our Locations' menu item in navigation at (454, 206) on xpath=//a[normalize-space(text())='Our Locations' and @class='hidden-xs dropdown
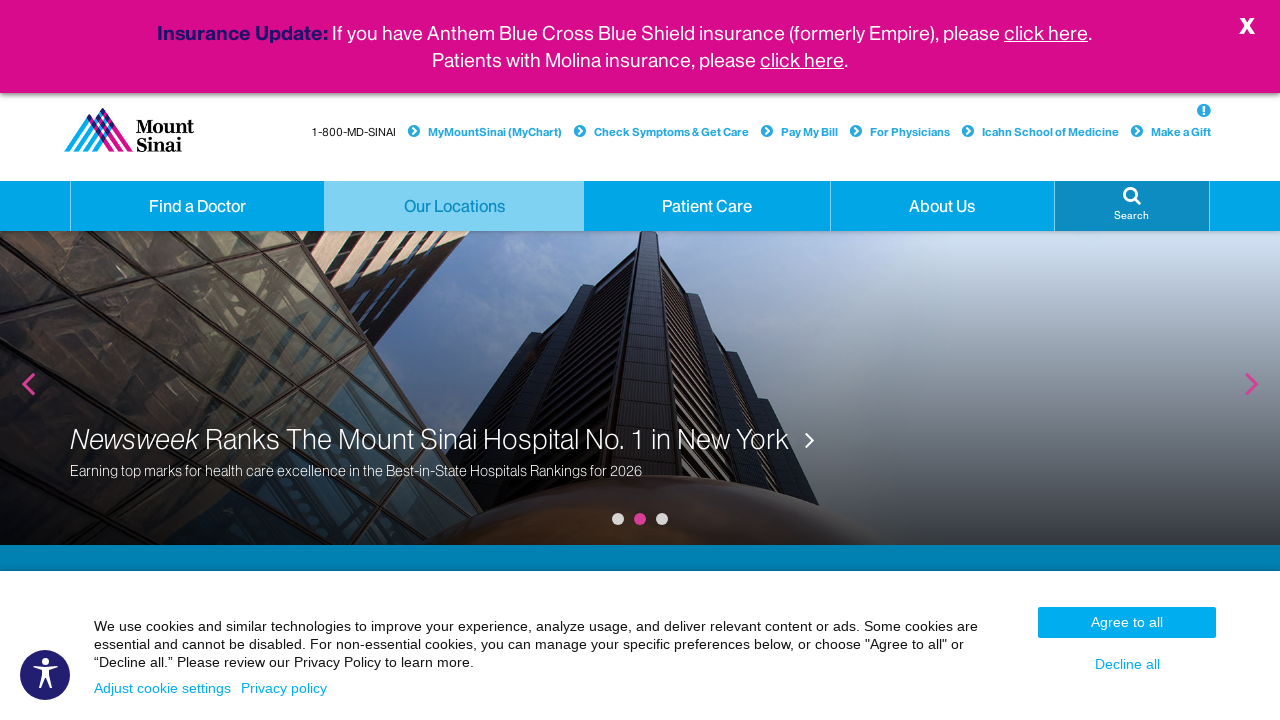

Waited for dropdown effects to render after 'Our Locations' hover
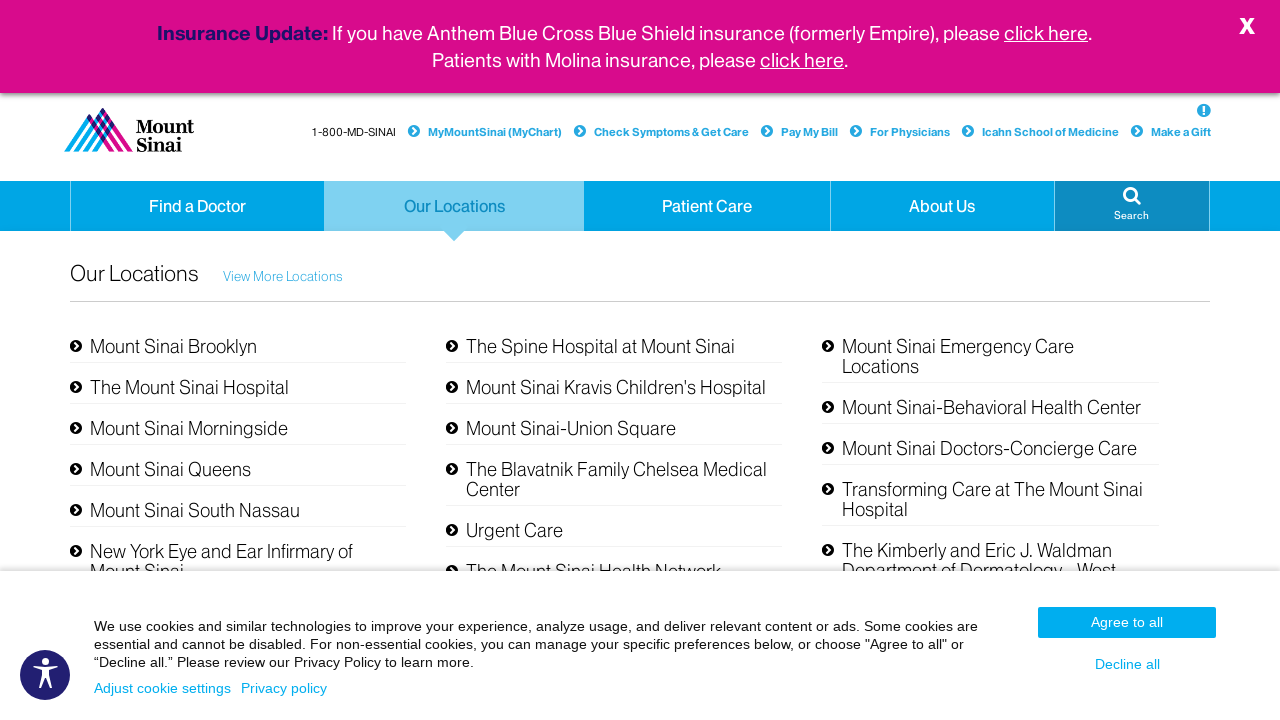

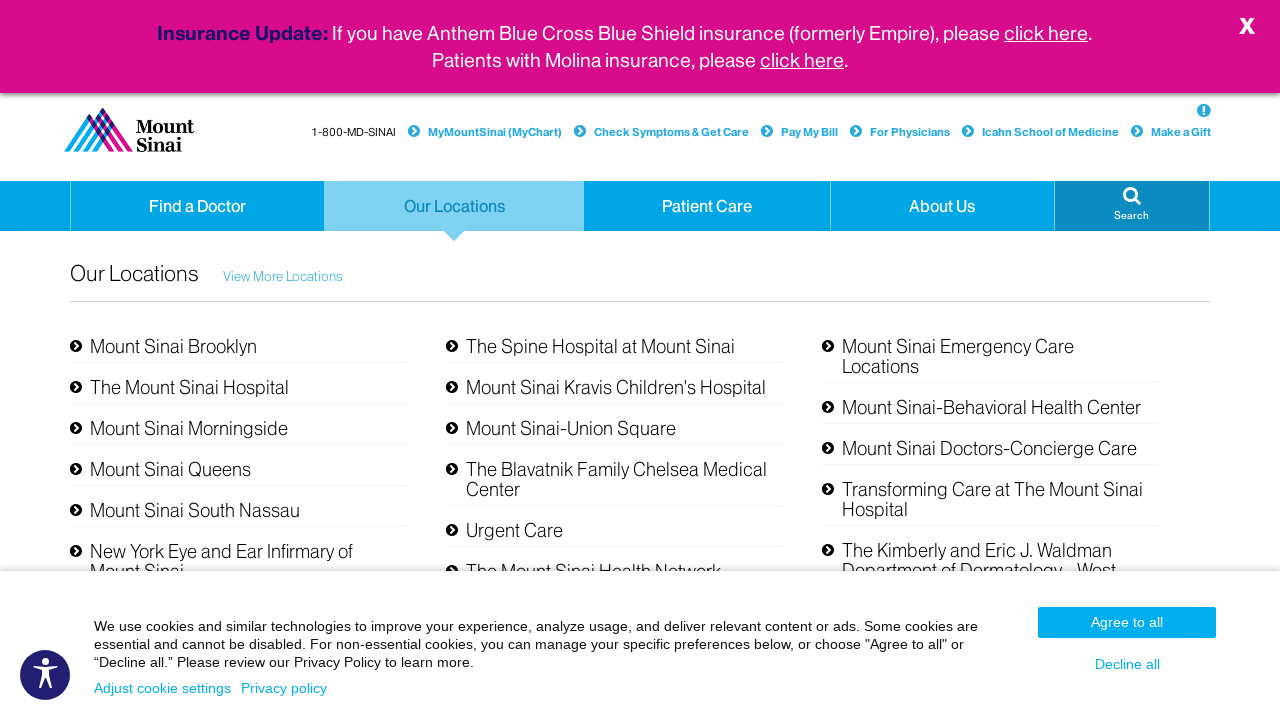